Verifies that the password label displays the correct text on the login form

Starting URL: https://javabykiran.com/selenium/login.html

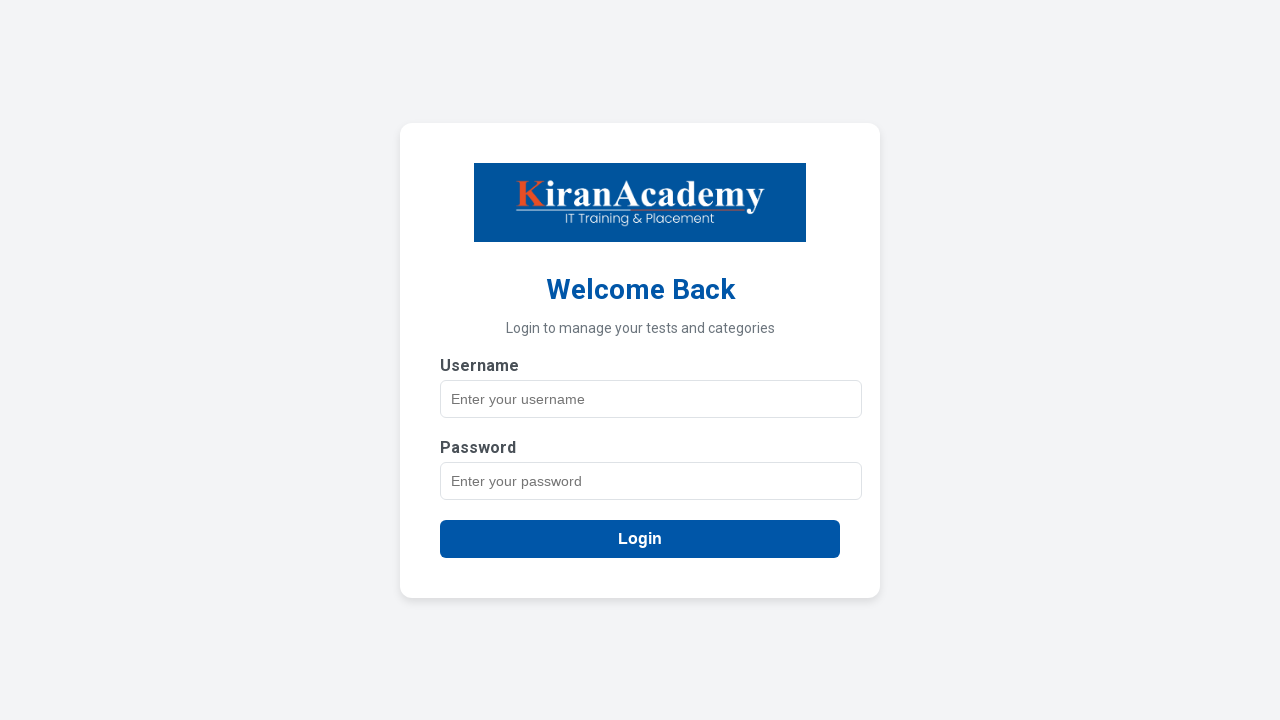

Navigated to login form page
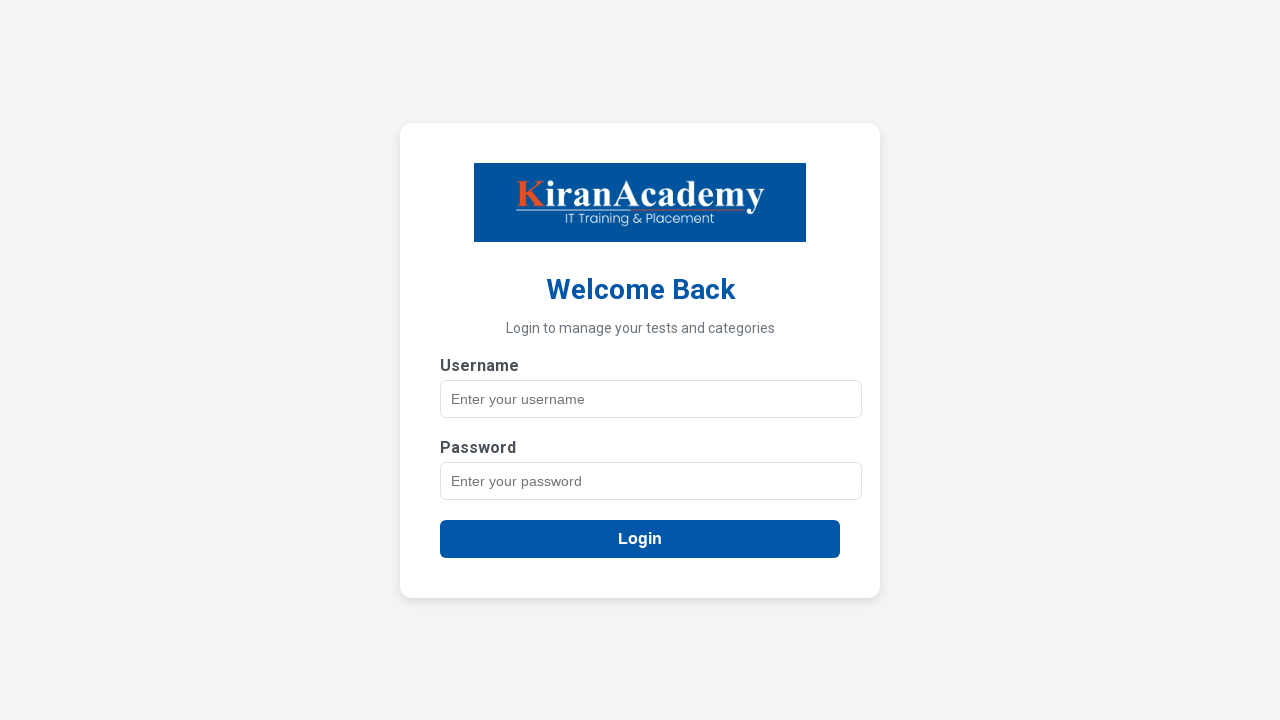

Located password label element
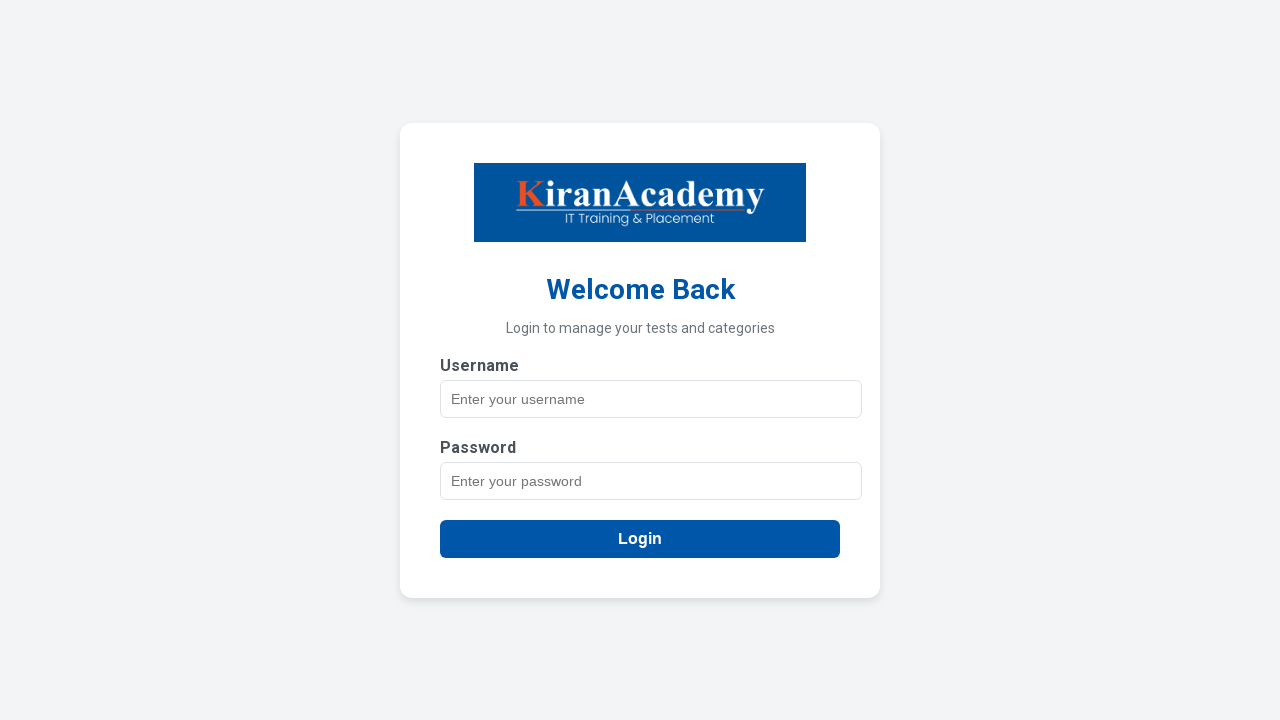

Verified password label displays correct text 'Password'
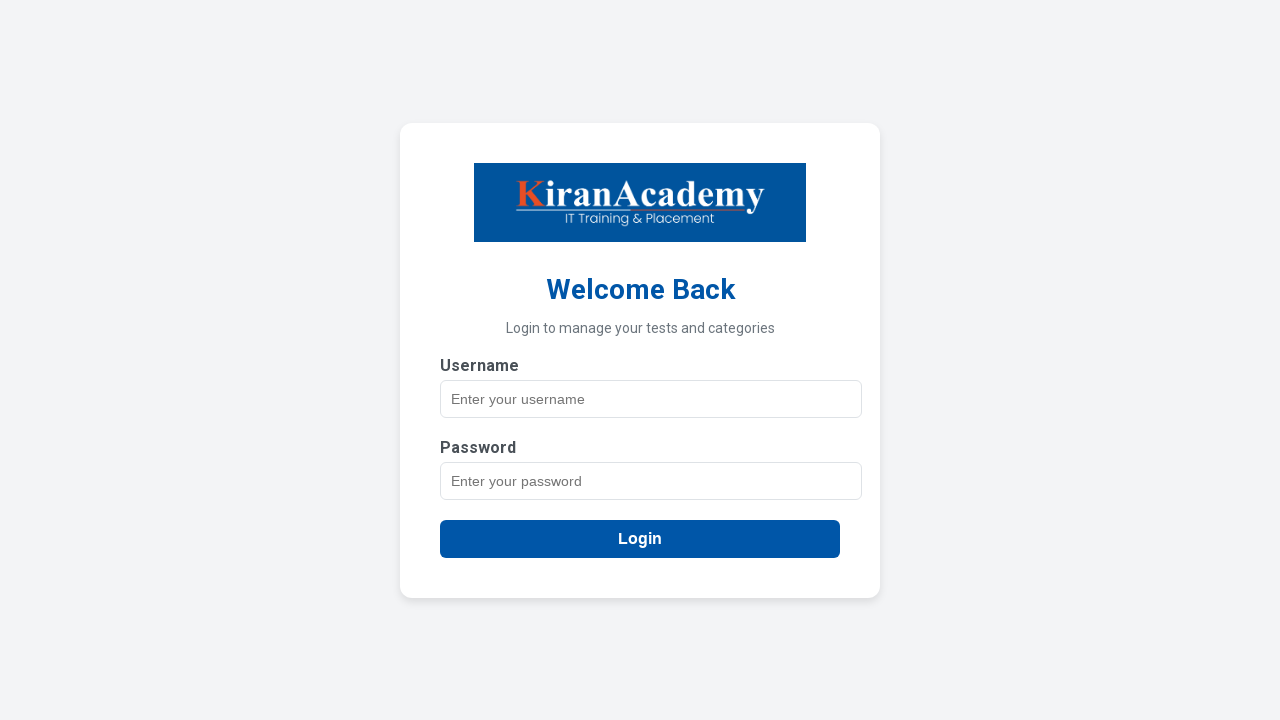

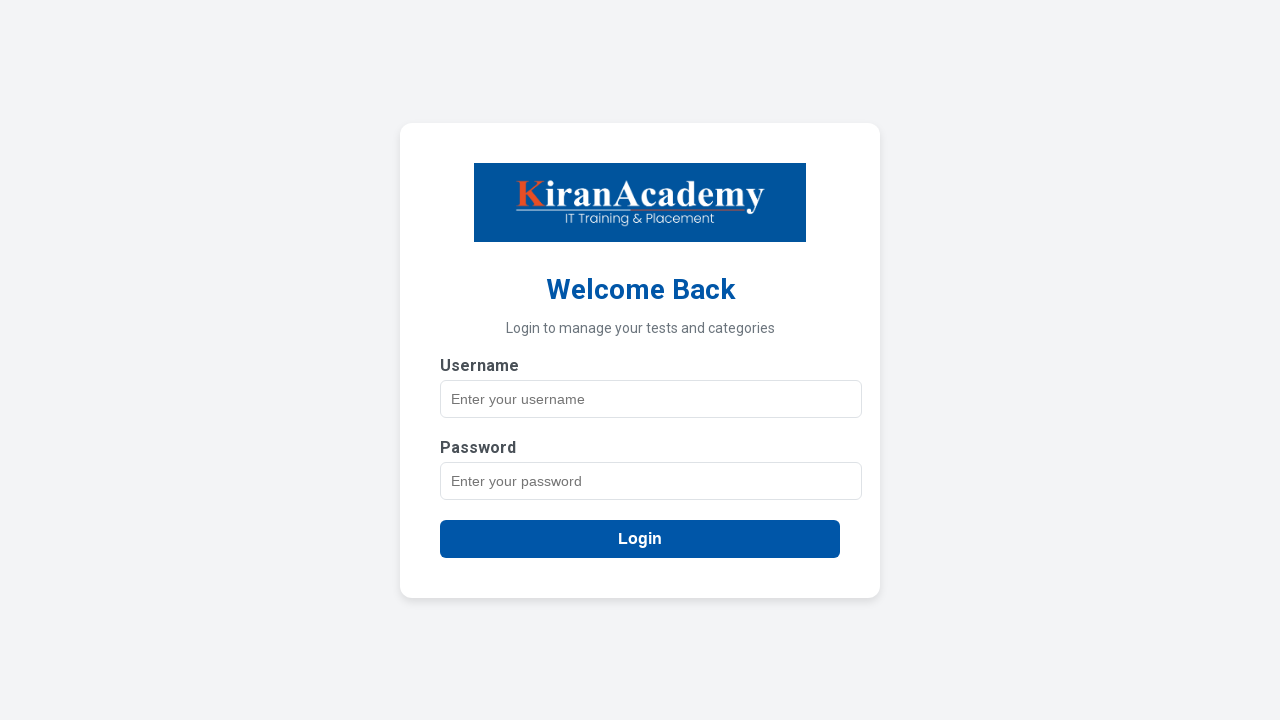